Tests browser window handling by clicking a LinkedIn link that opens in a new window, switching to the child window, then switching back to the parent window.

Starting URL: https://opensource-demo.orangehrmlive.com/web/index.php/auth/login

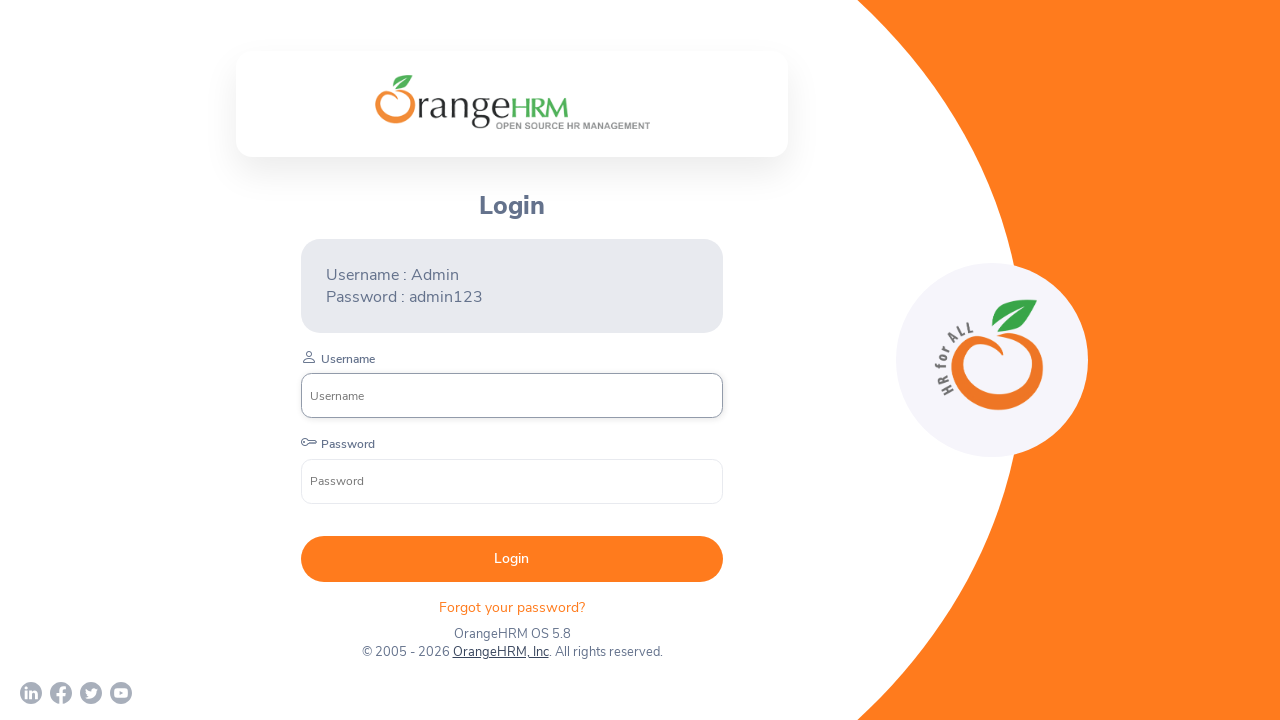

Waited for page to load (networkidle)
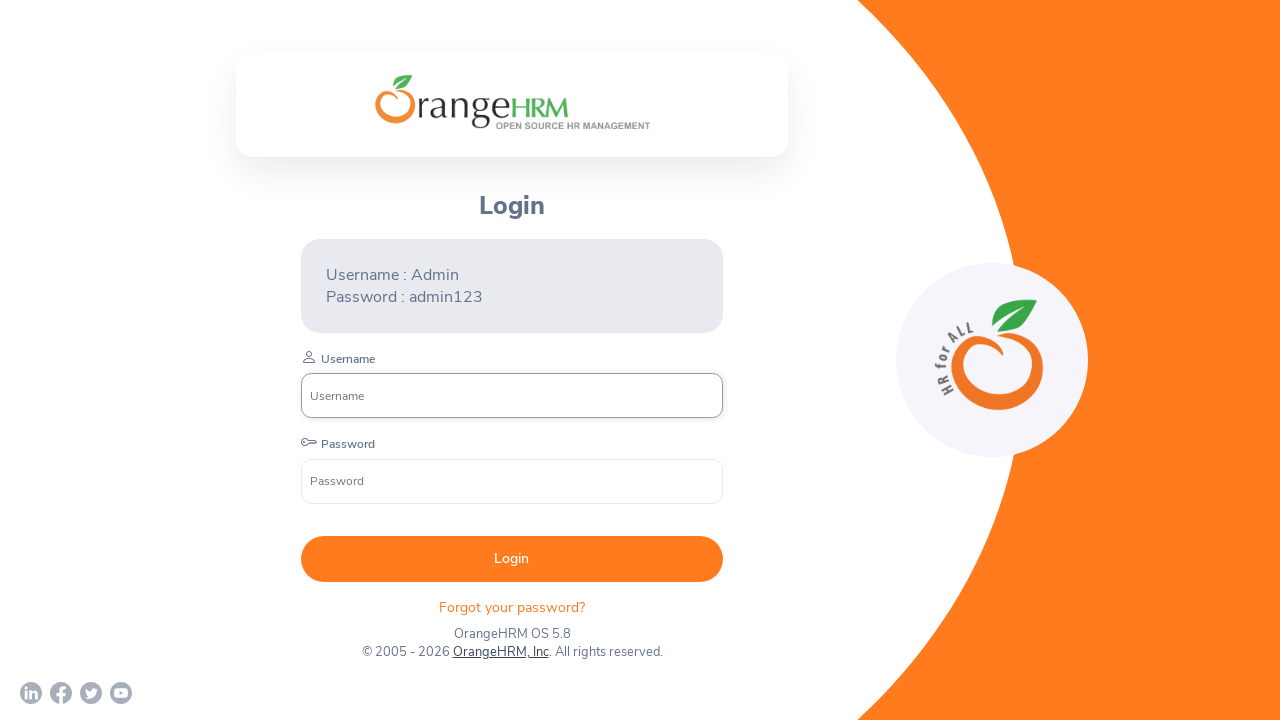

Clicked LinkedIn link that opens in new window at (31, 693) on a[href='https://www.linkedin.com/company/orangehrm/mycompany/']
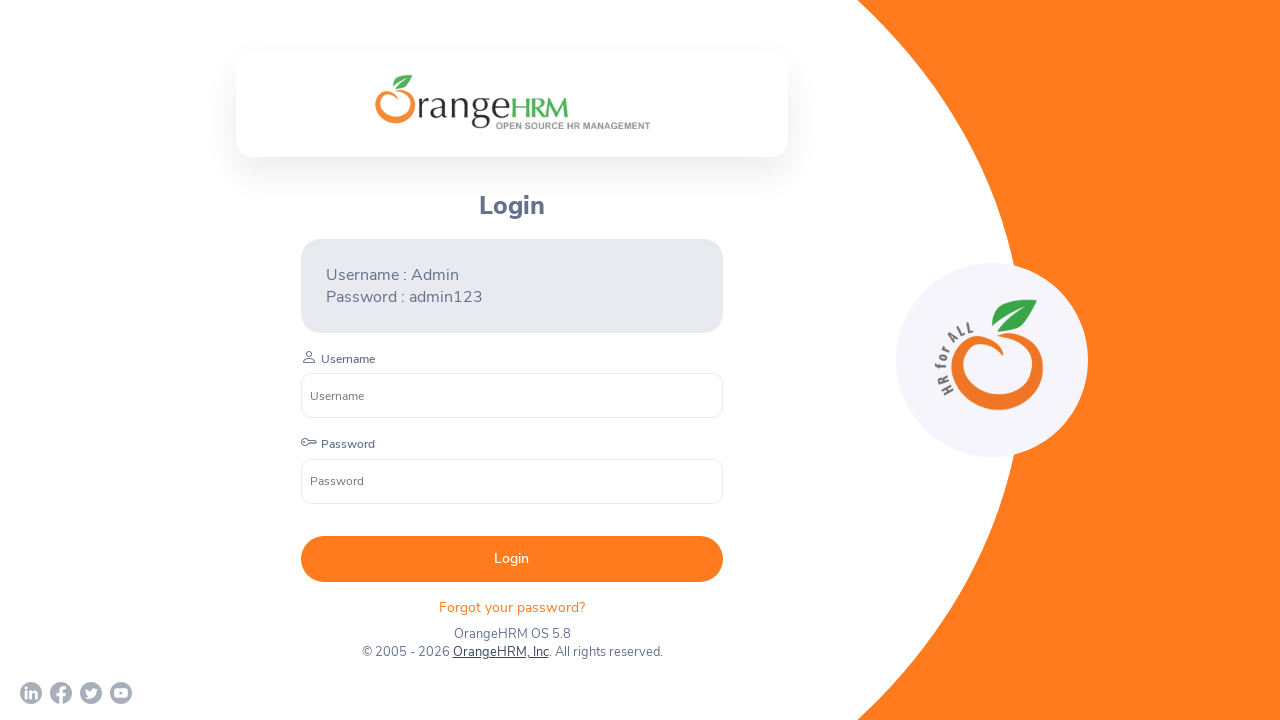

Obtained reference to child window
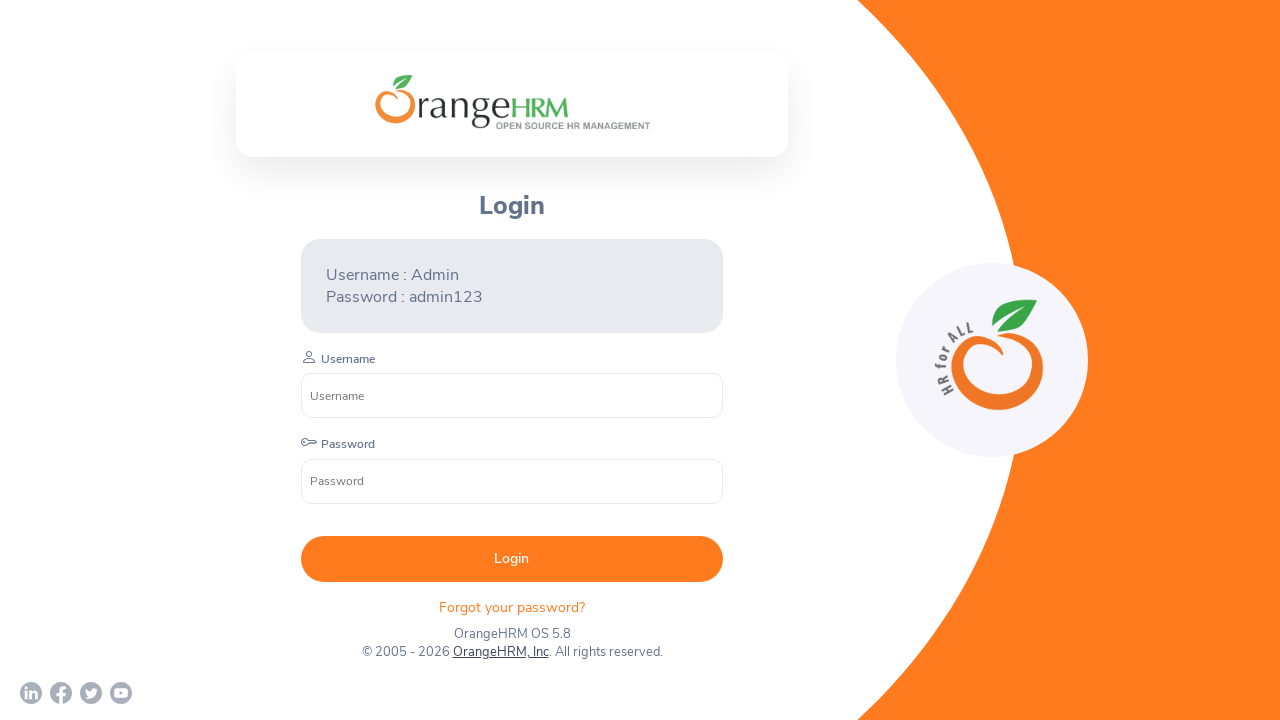

Child window loaded (domcontentloaded)
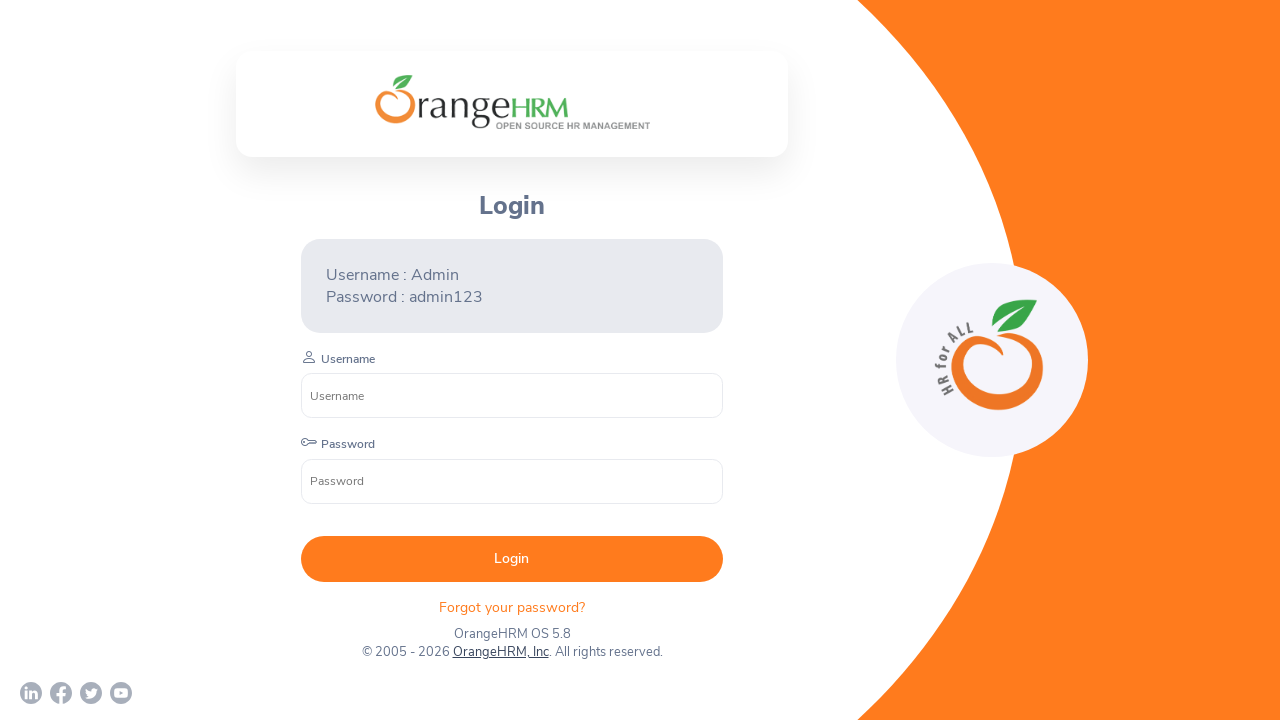

Retrieved child window title: 
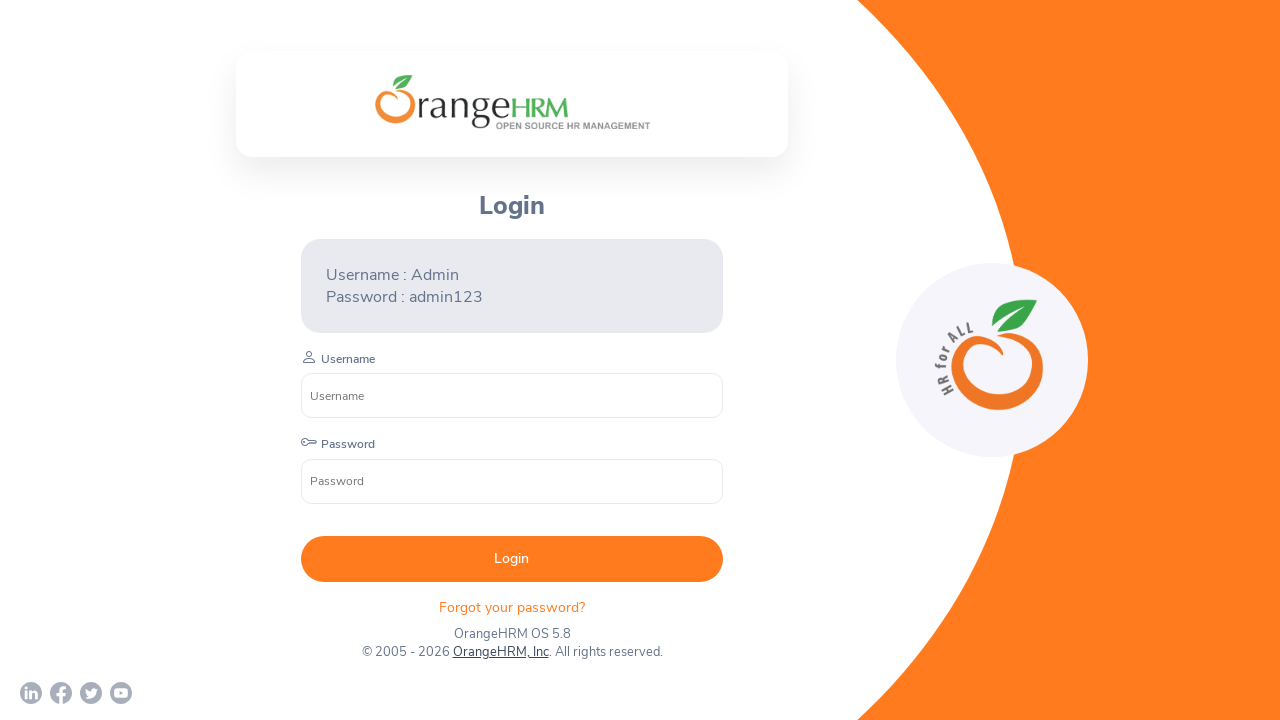

Closed child window
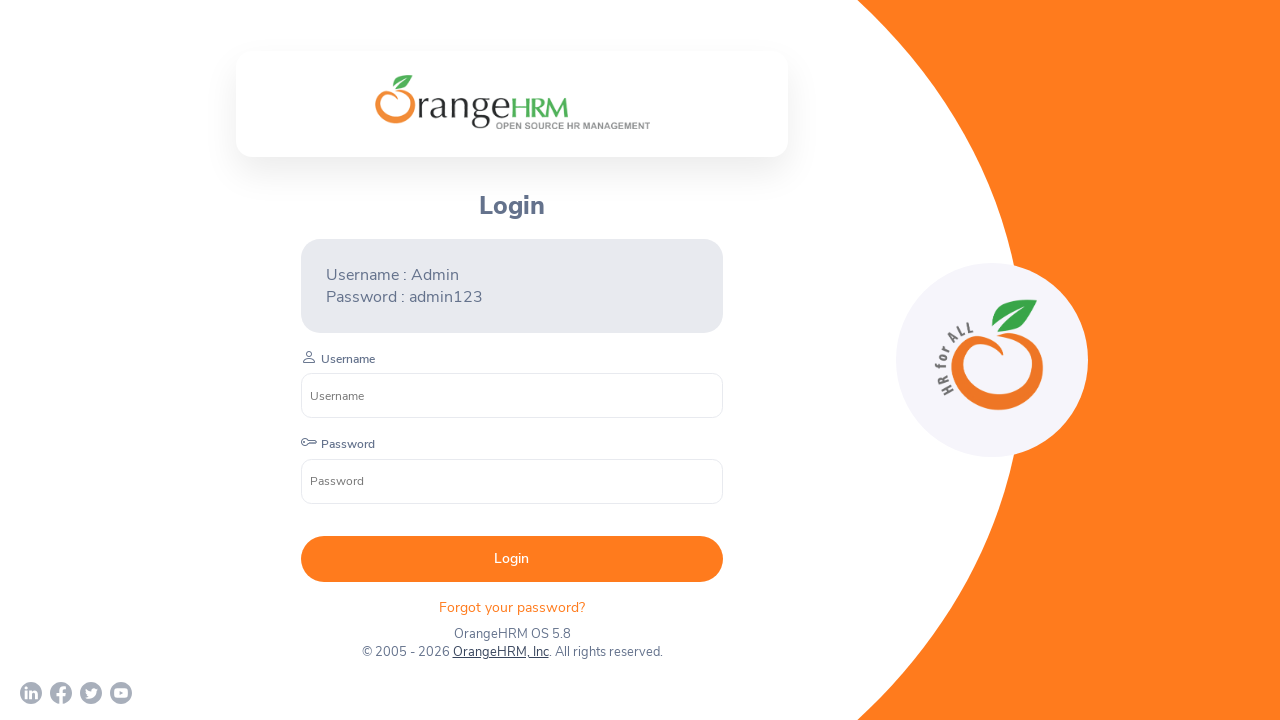

Verified parent window is active, title: OrangeHRM
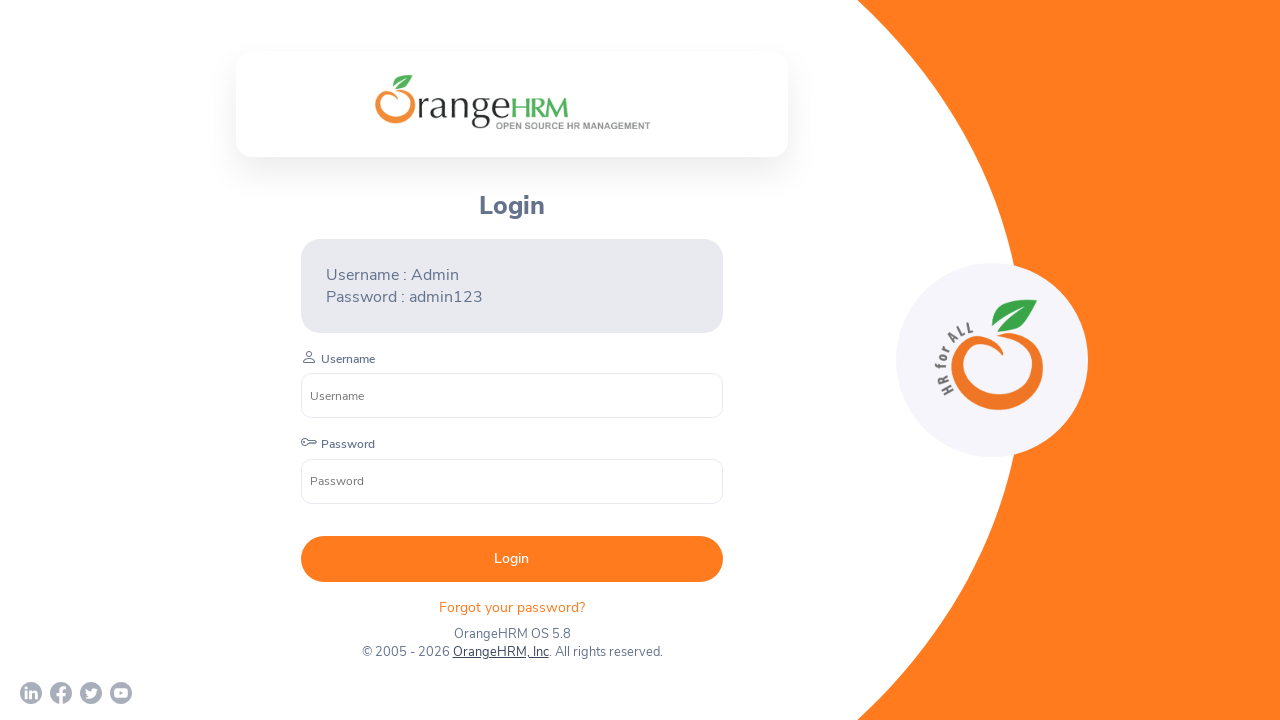

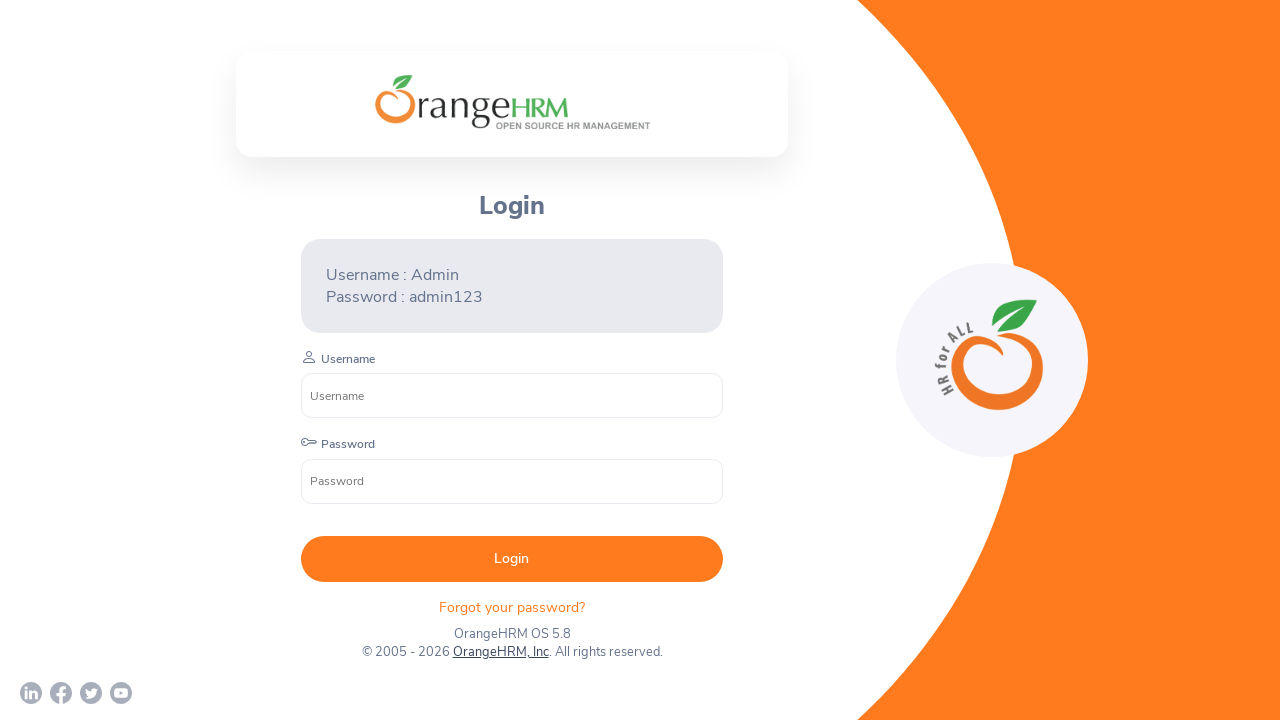